Tests the contact form submission on Jupiter toy store website by navigating to the contact page, filling in forename, email, and message fields, and clicking the submit button.

Starting URL: http://jupiter.cloud.planittesting.com/#/

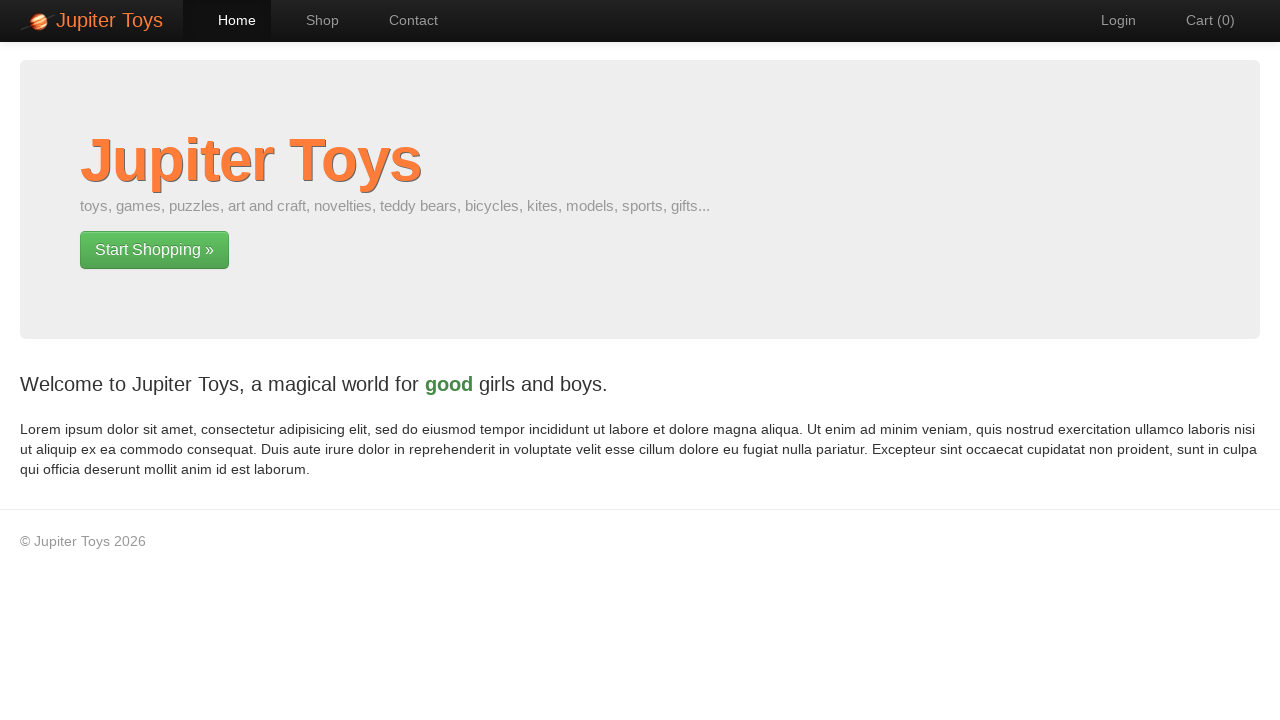

Clicked on Contact link to navigate to contact form at (404, 20) on a[href='#/contact']
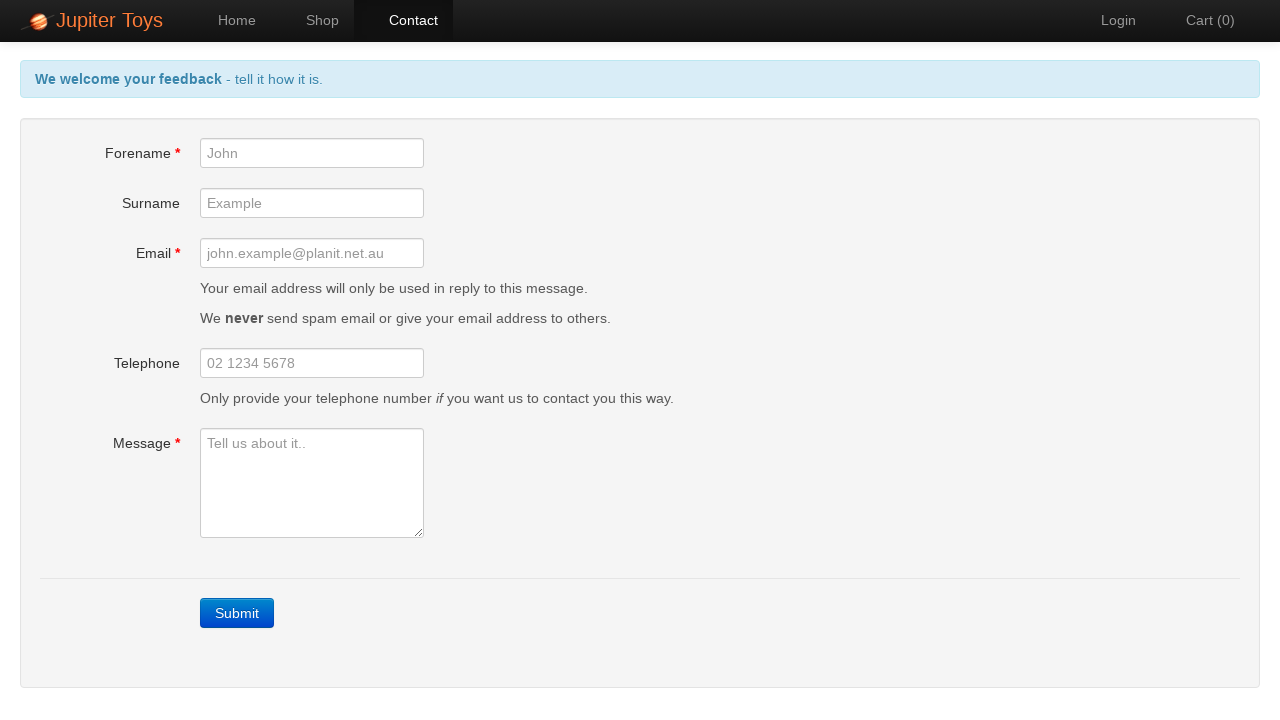

Cleared forename field on #forename
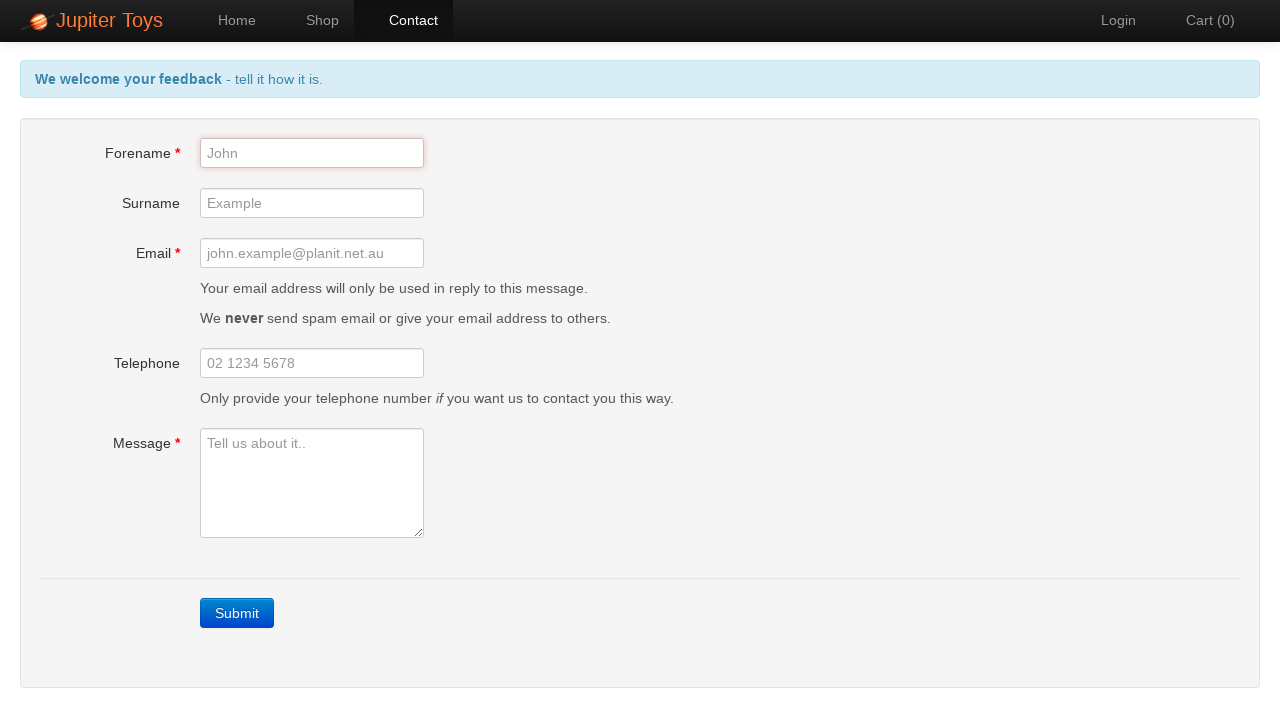

Filled forename field with 'Michael' on #forename
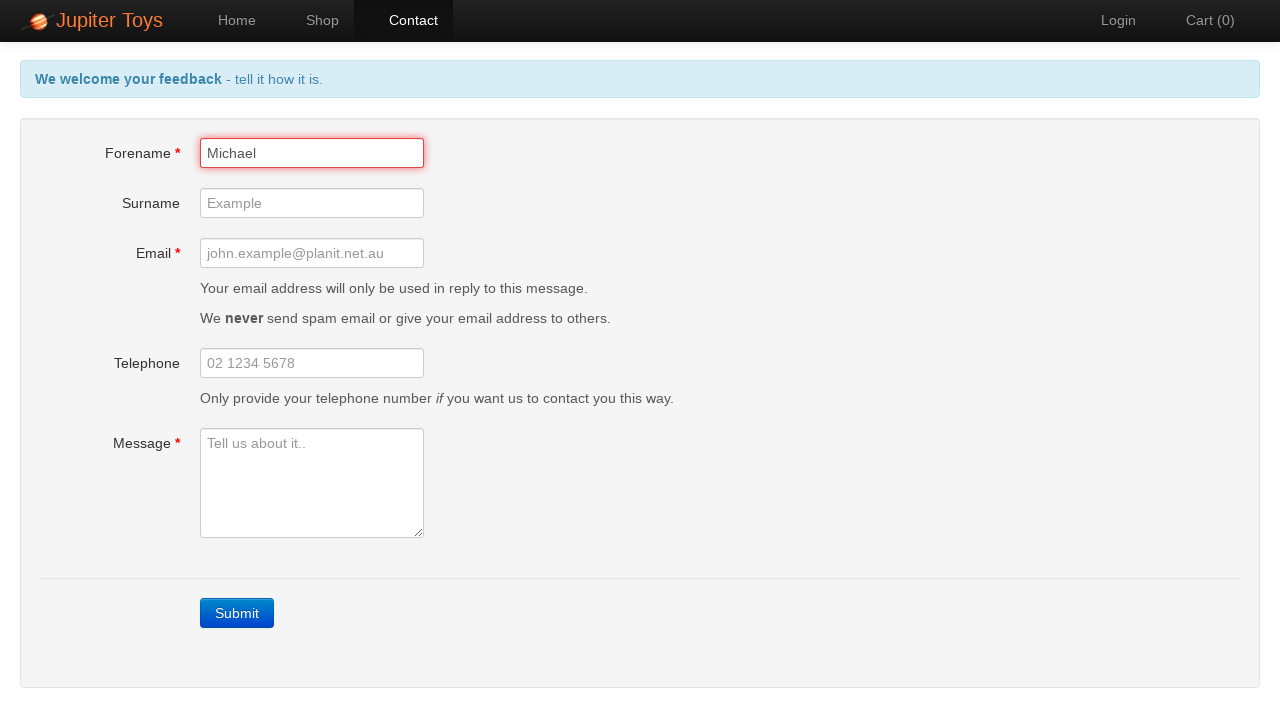

Cleared email field on input[name='email']
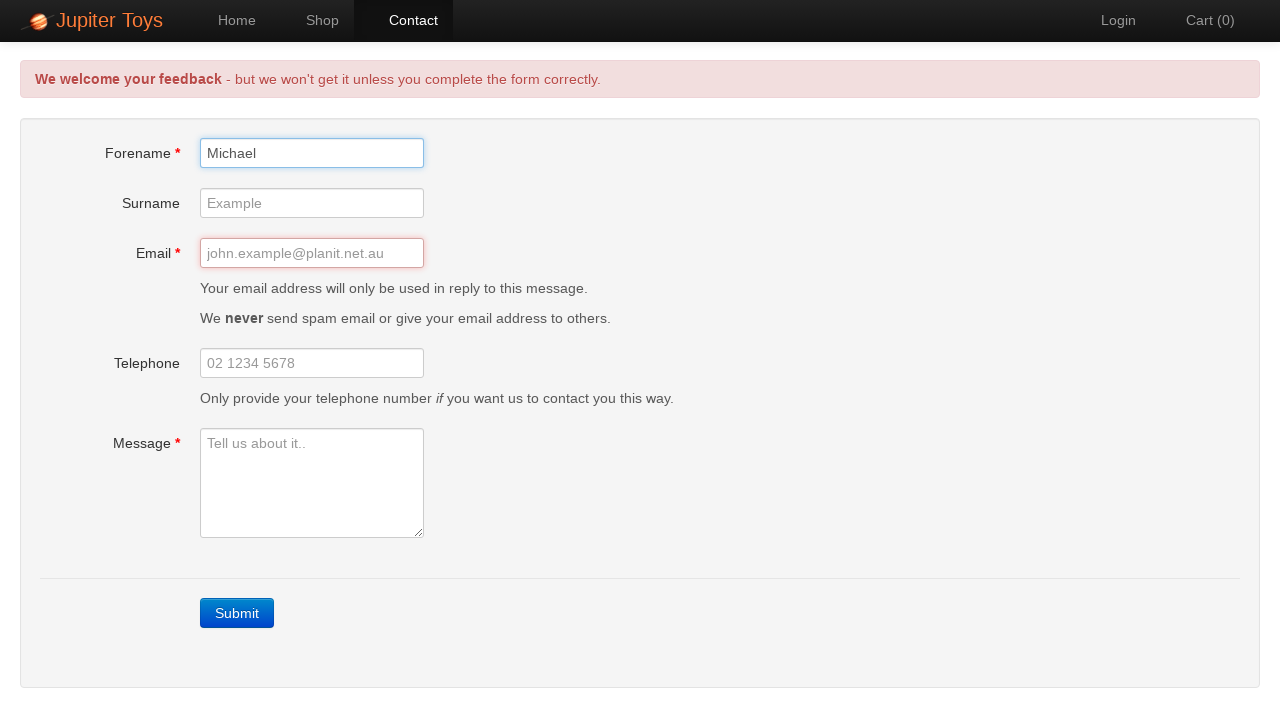

Filled email field with 'michael.test@example.com' on input[name='email']
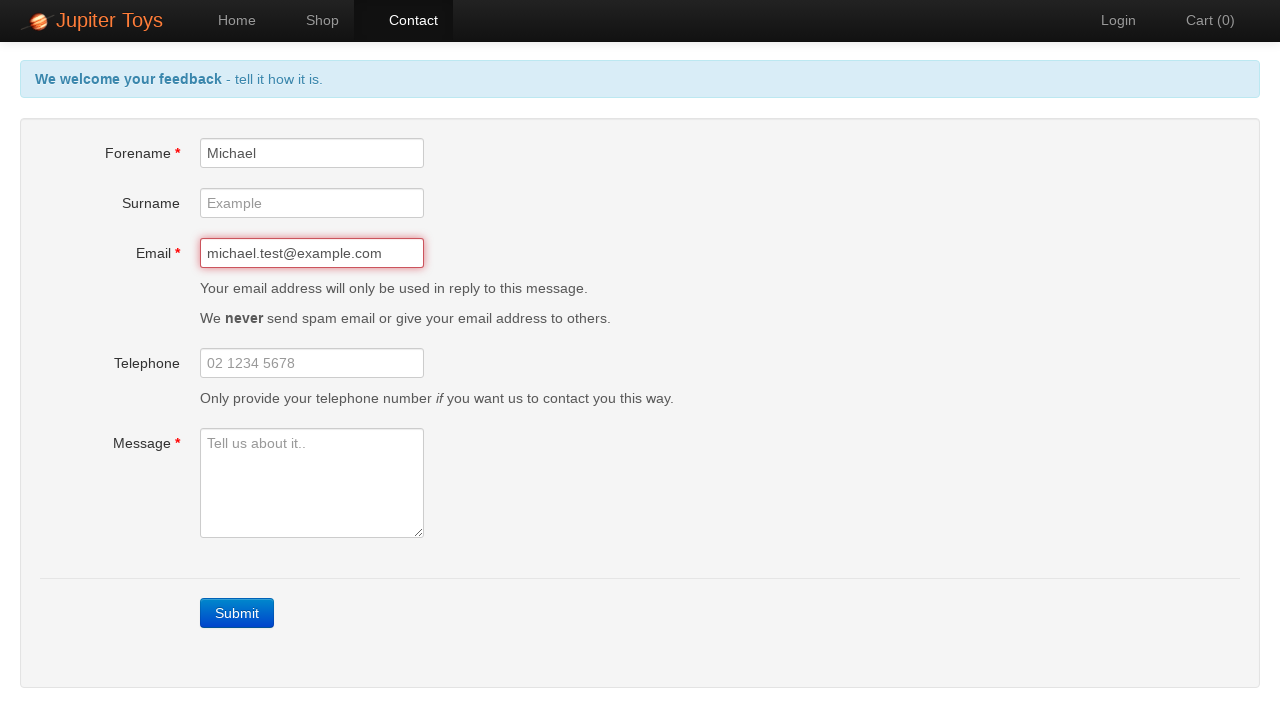

Cleared message field on #message
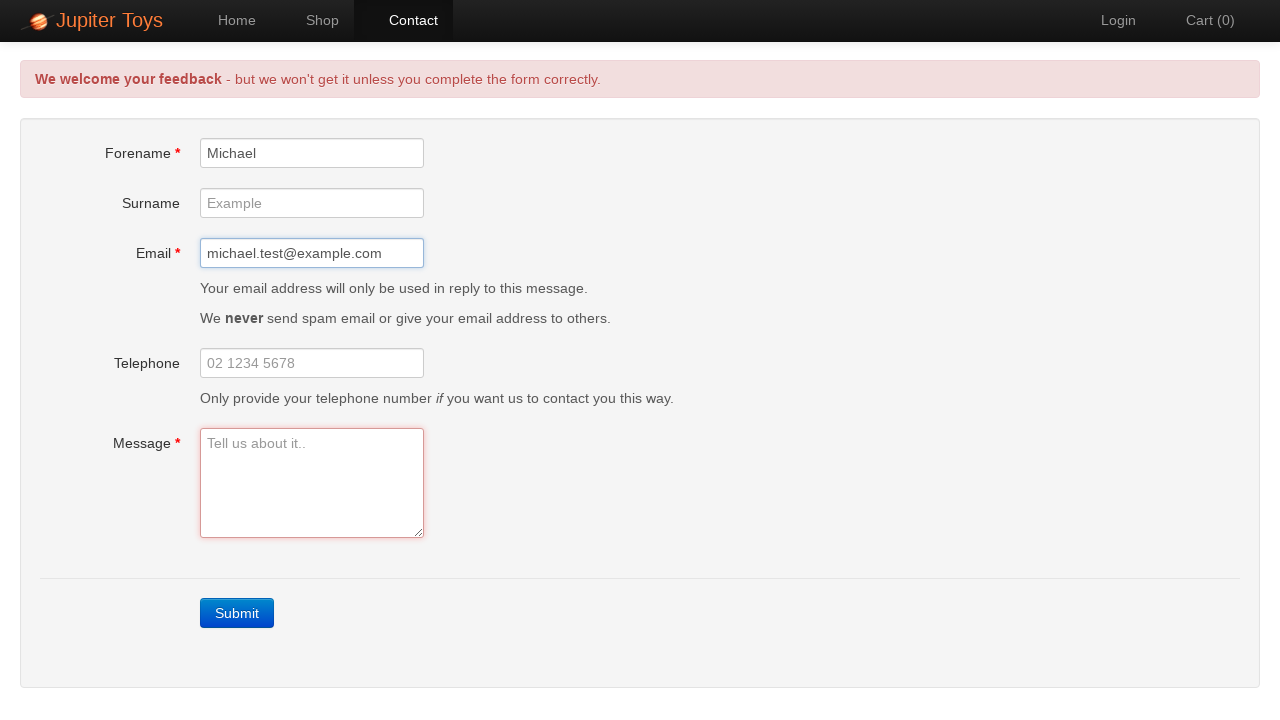

Filled message field with test feedback message on #message
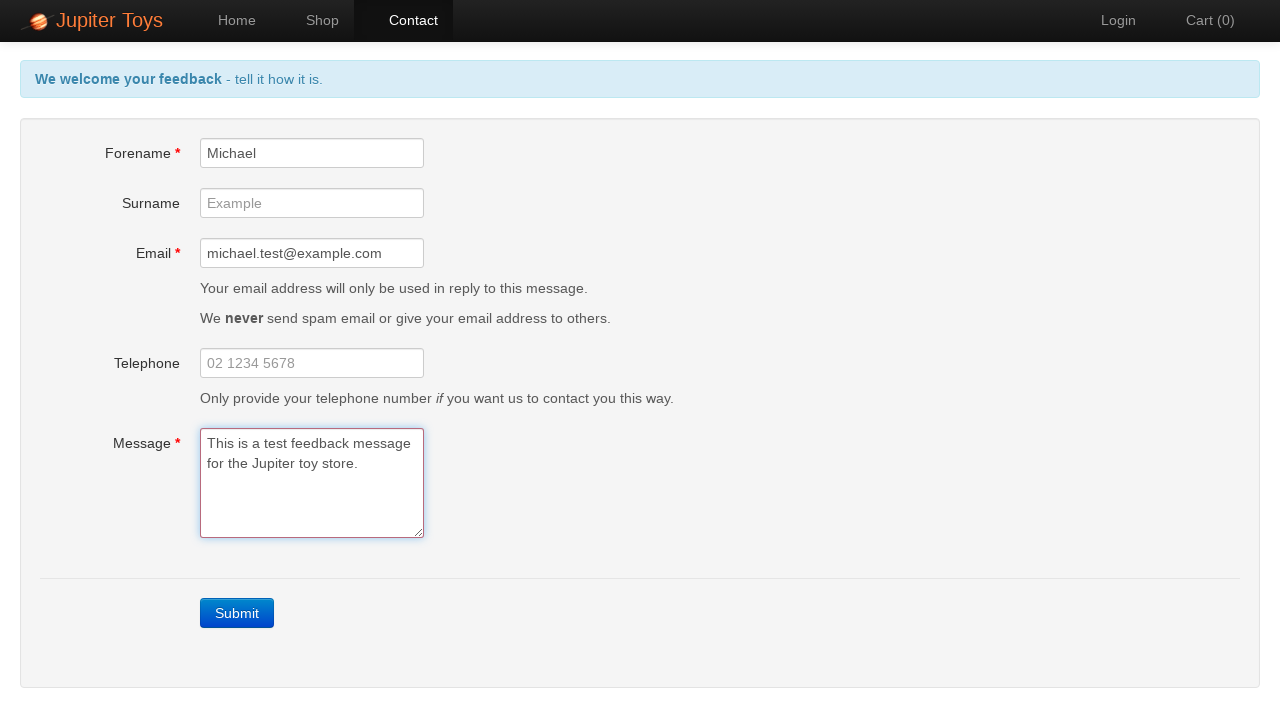

Clicked Submit button to submit contact form at (237, 613) on a:has-text('Submit')
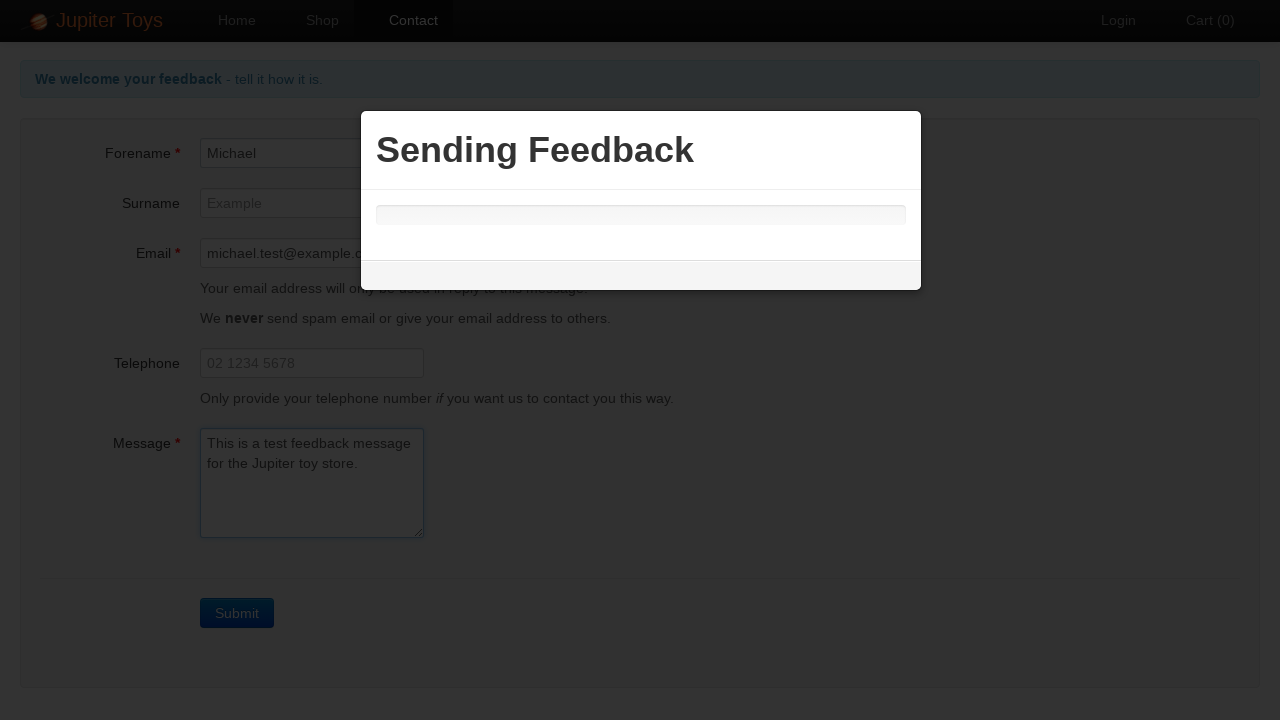

Waited 5 seconds for form submission to complete
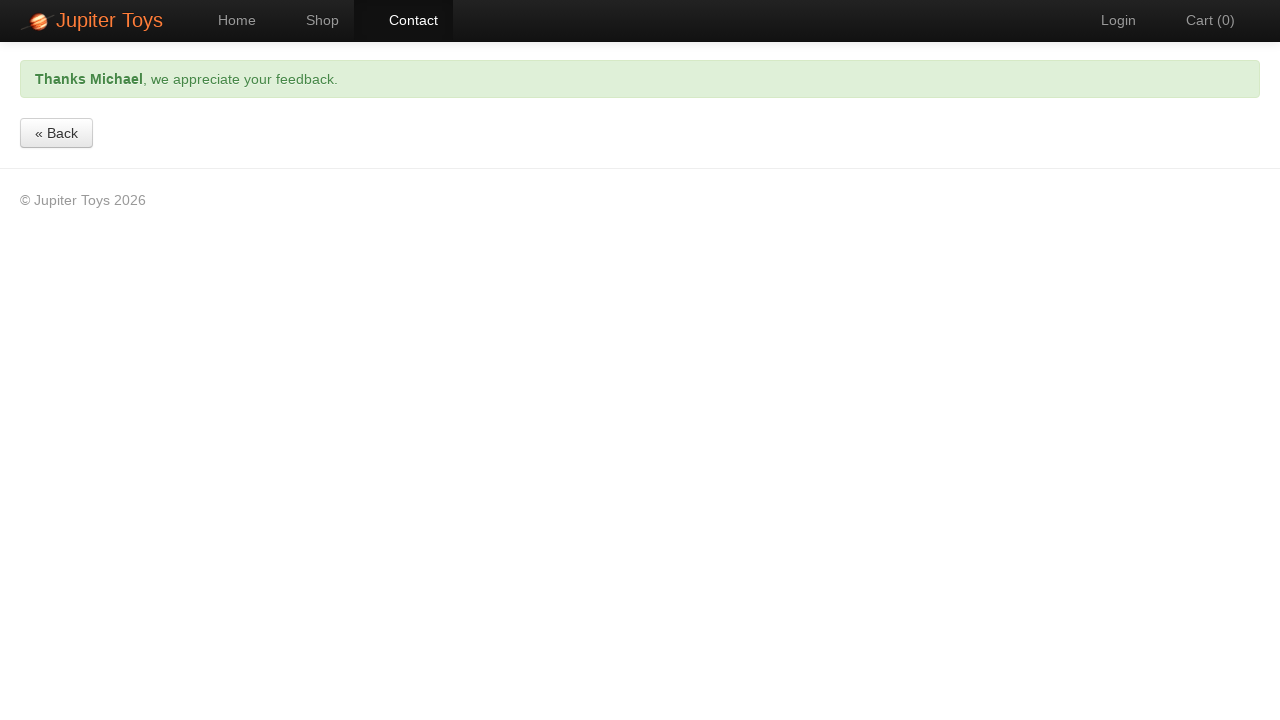

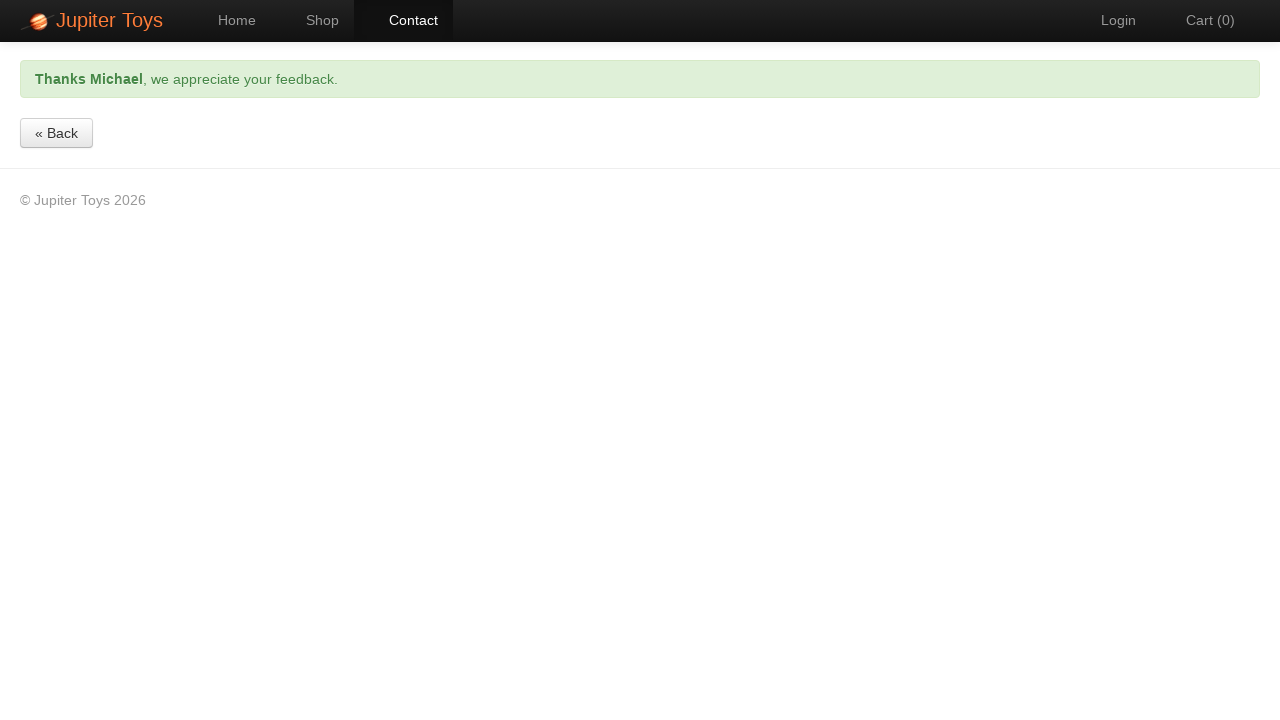